Tests window handling by opening a new window via a link click, switching between windows to verify titles, then returning to the original window to verify content

Starting URL: https://the-internet.herokuapp.com/windows

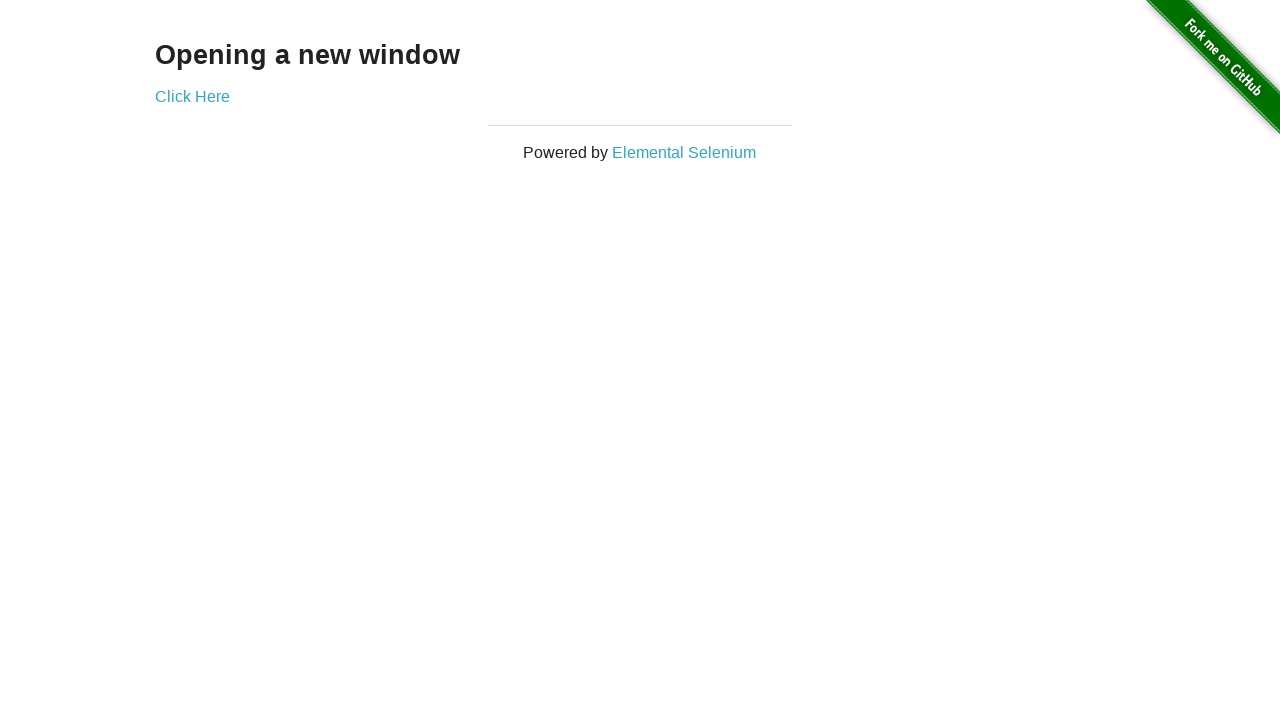

Clicked 'Click Here' link to open new window at (192, 96) on xpath=//a[text()='Click Here']
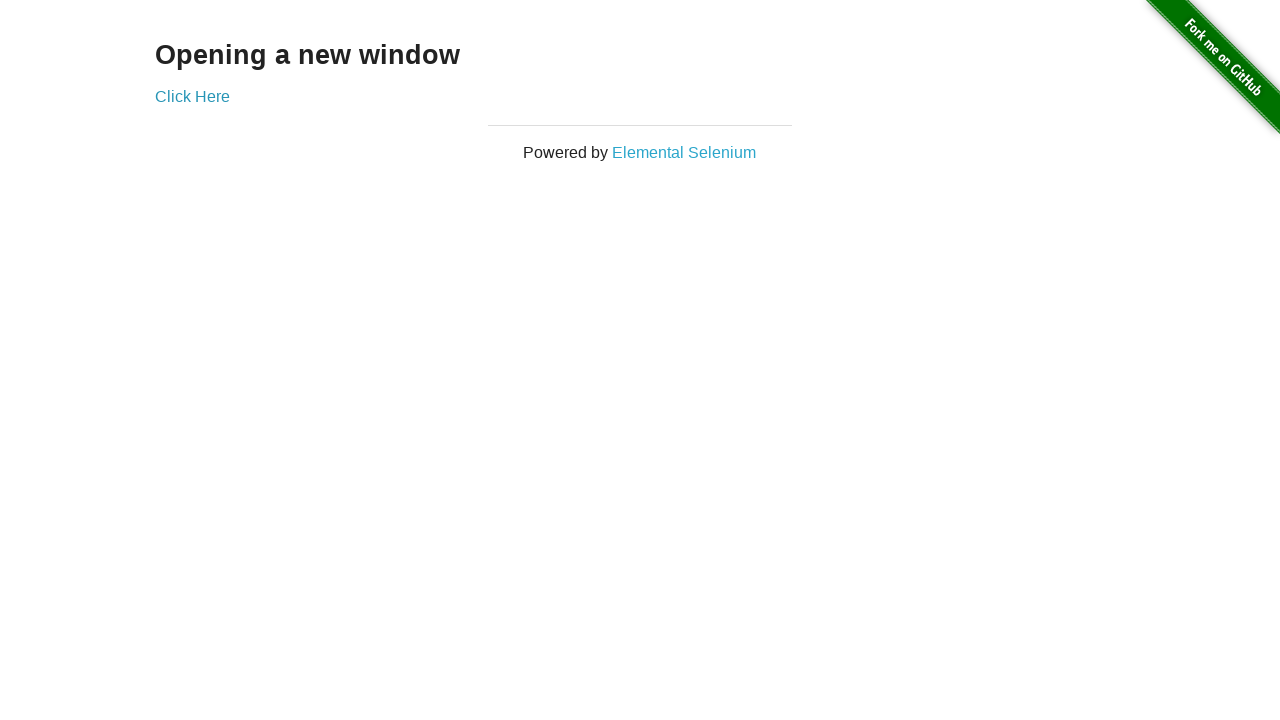

Waited for new window to open
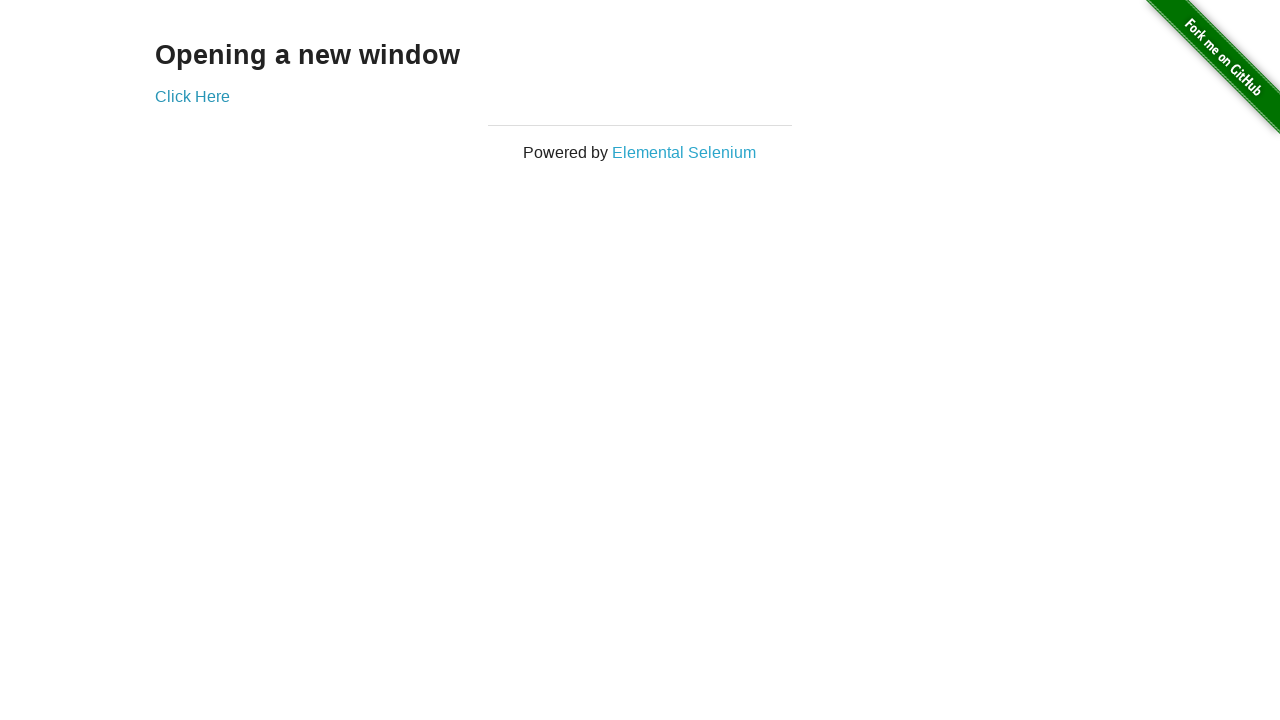

Retrieved all open pages/windows from context
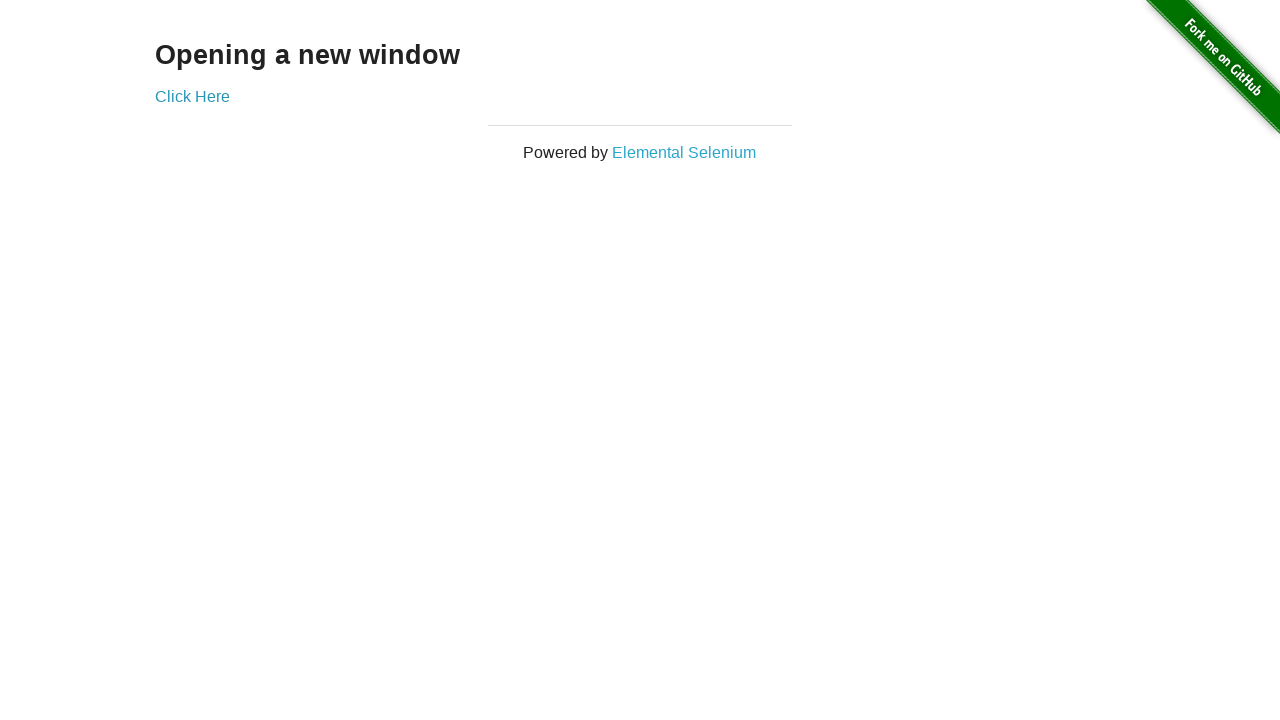

Printed titles of all open windows
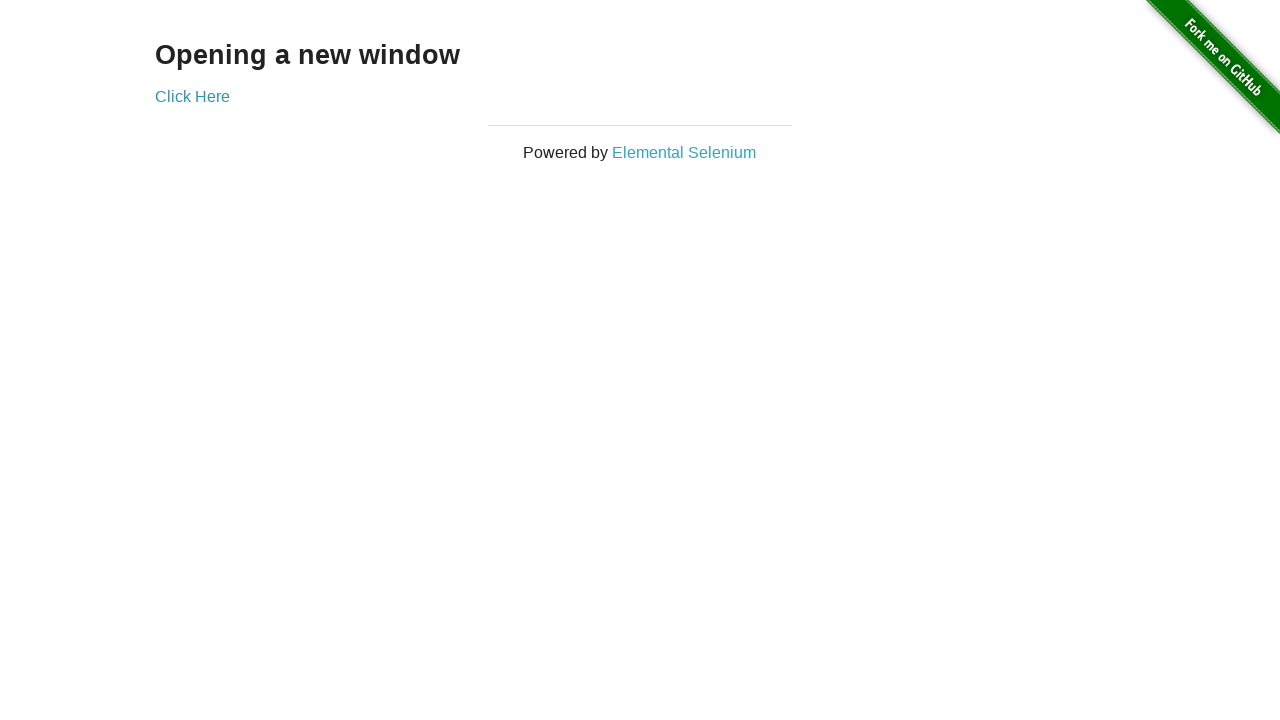

Switched back to original window (first page)
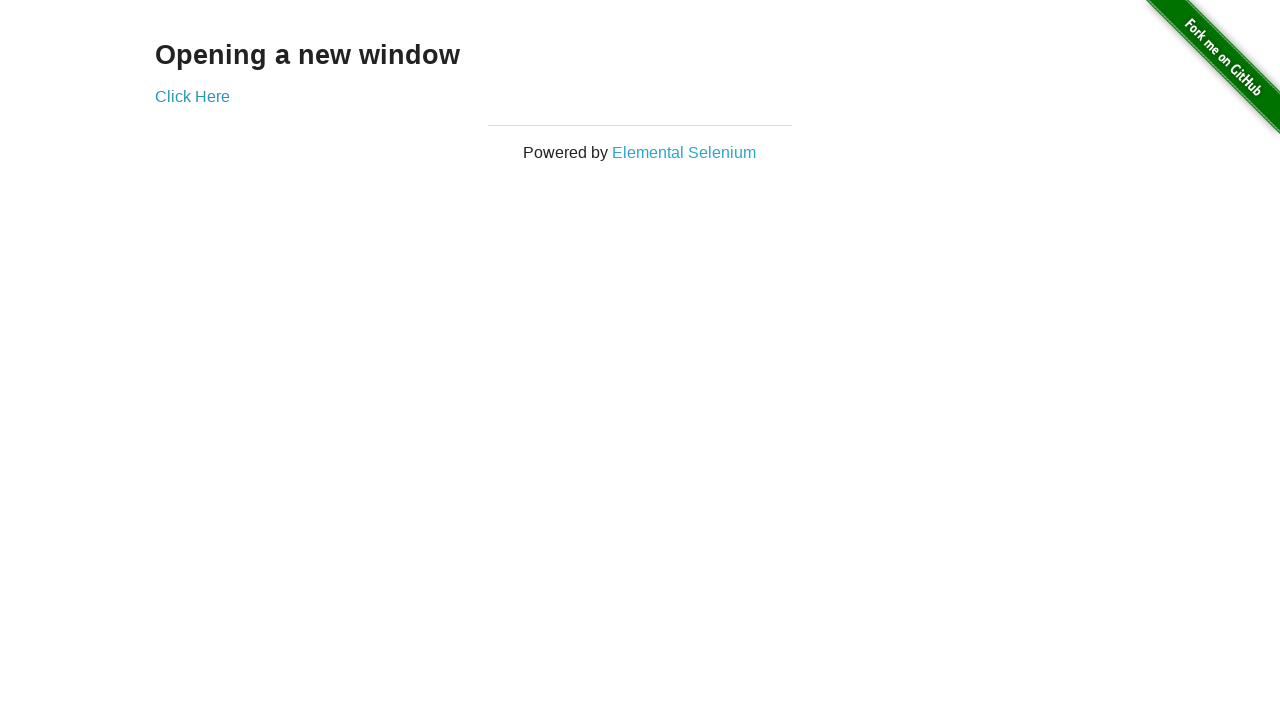

Located text element on original page
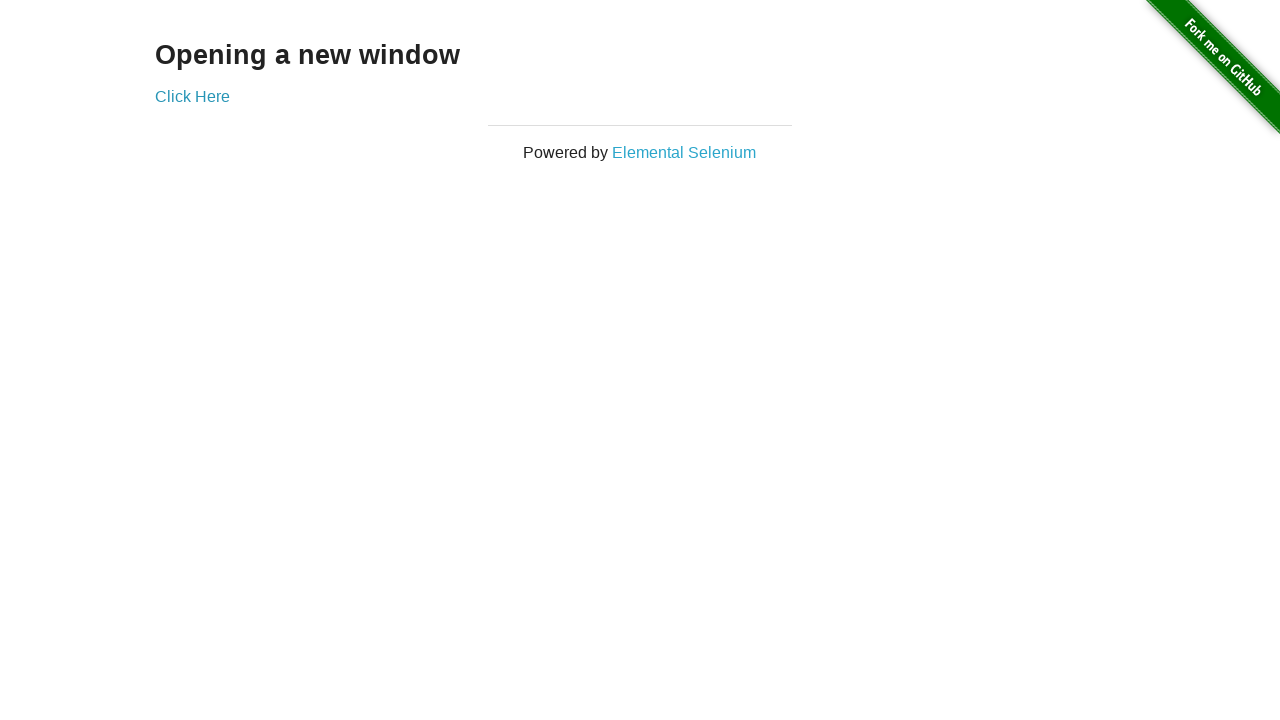

Retrieved and printed text content from original page: Opening a new window
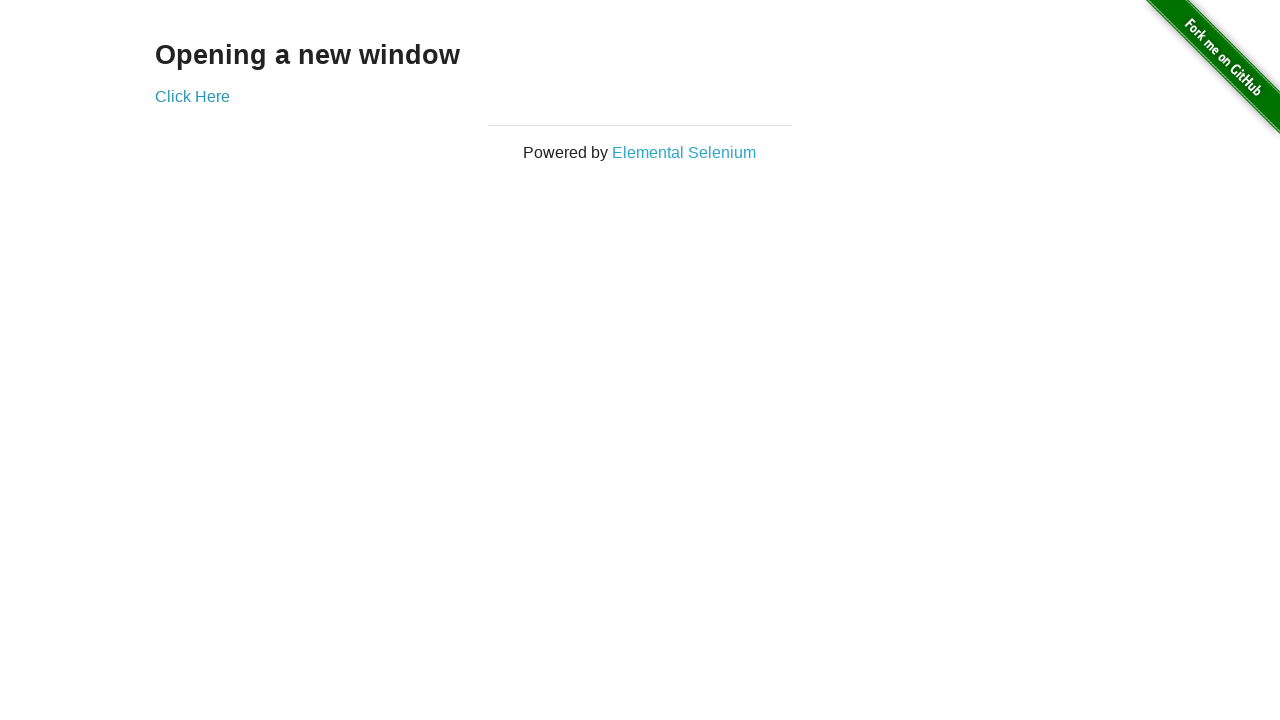

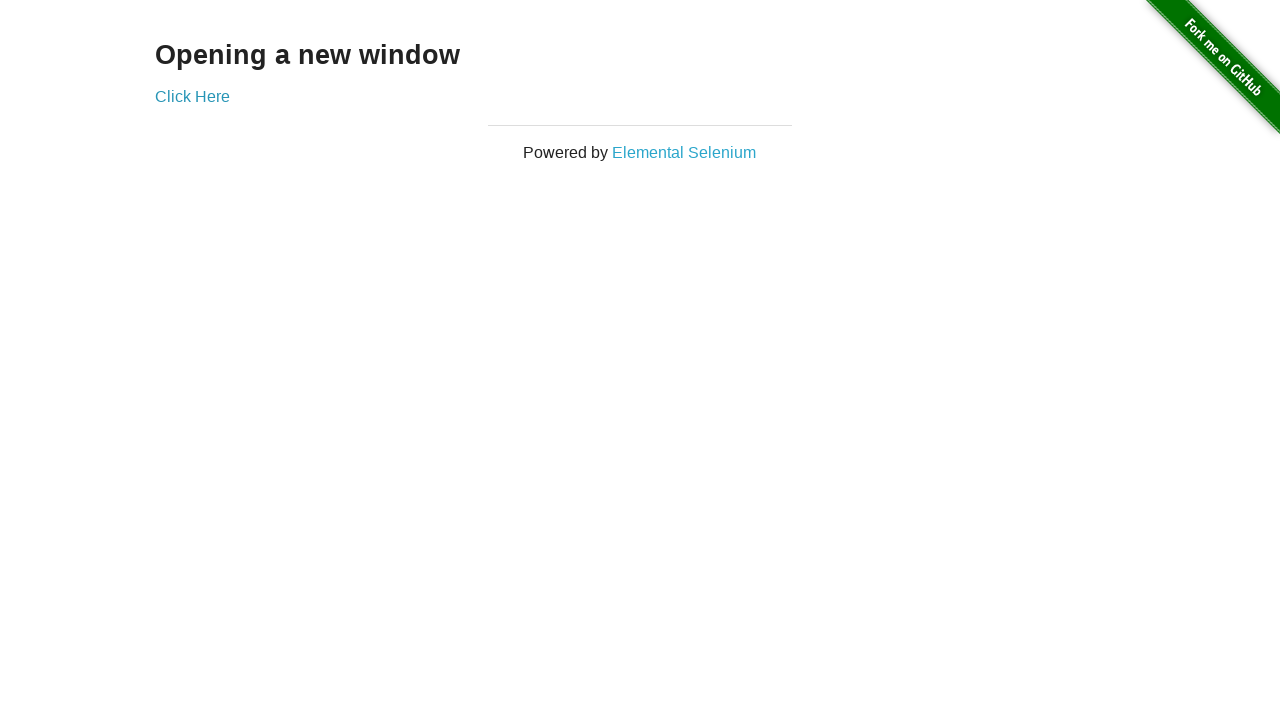